Tests clearing an input field by filling it with an empty string

Starting URL: https://Letcode.in/edit

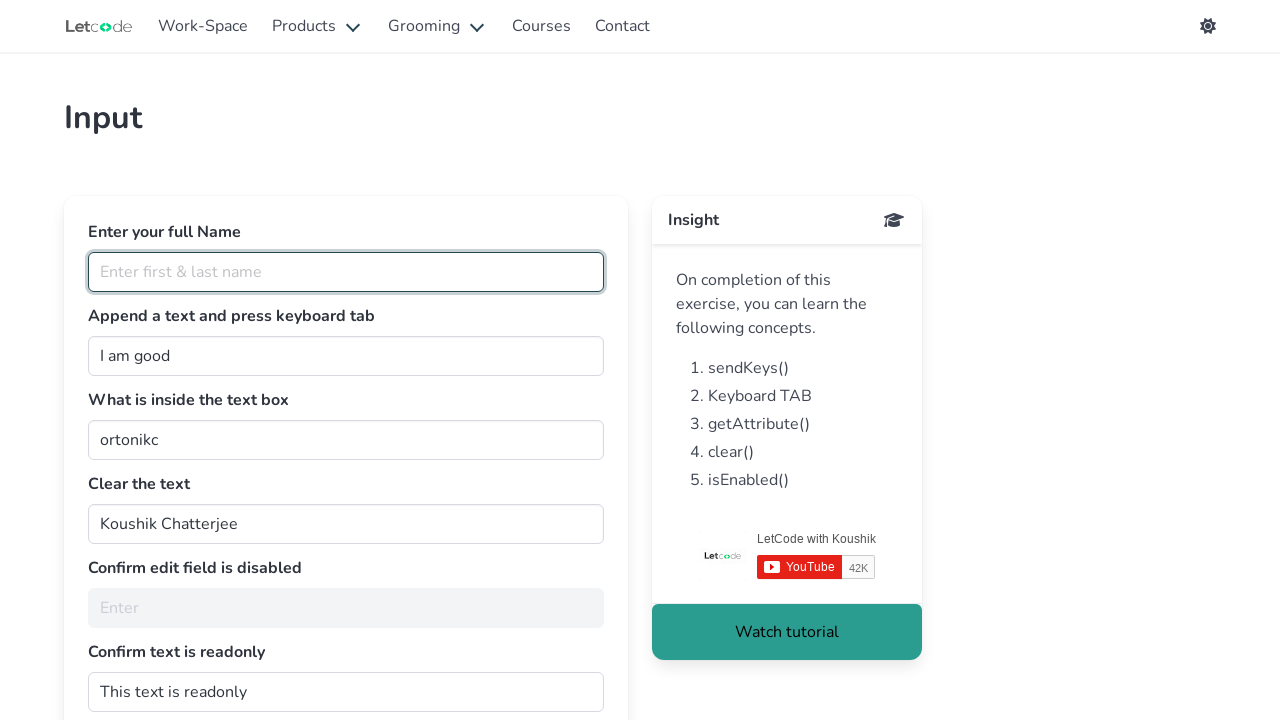

Navigated to https://Letcode.in/edit
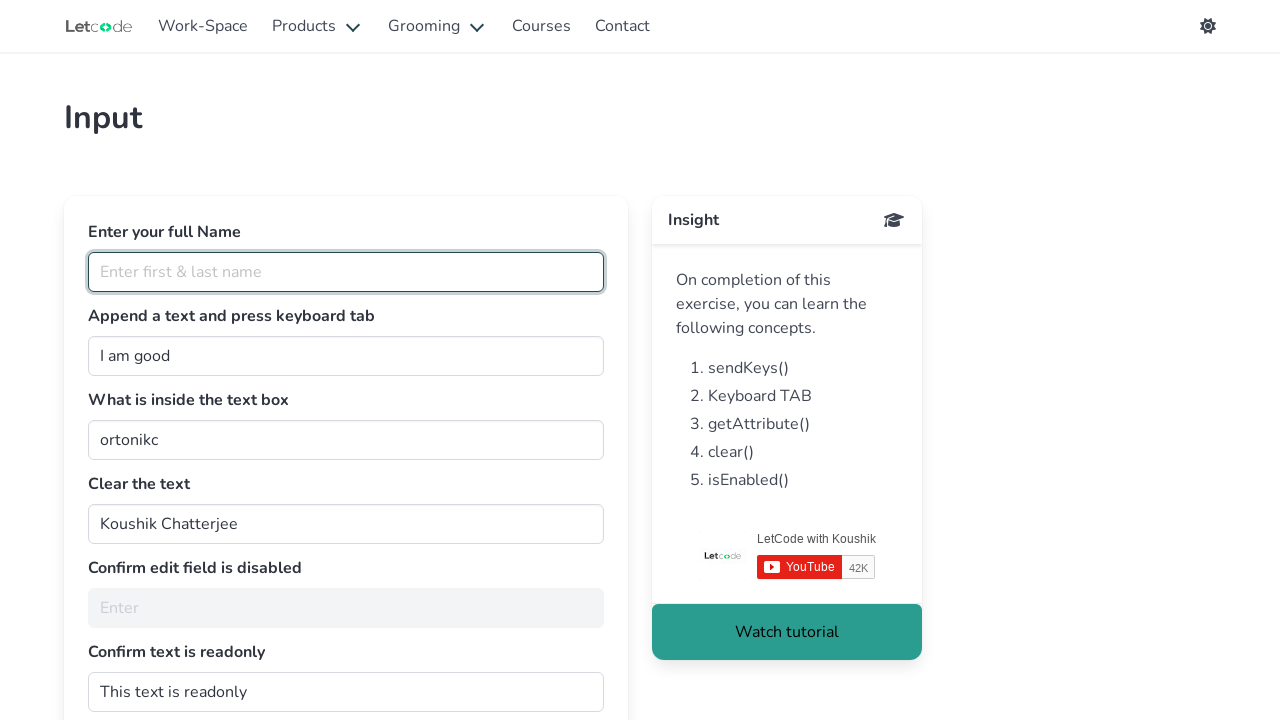

Cleared the input field by filling it with an empty string on input[value='Koushik Chatterjee']
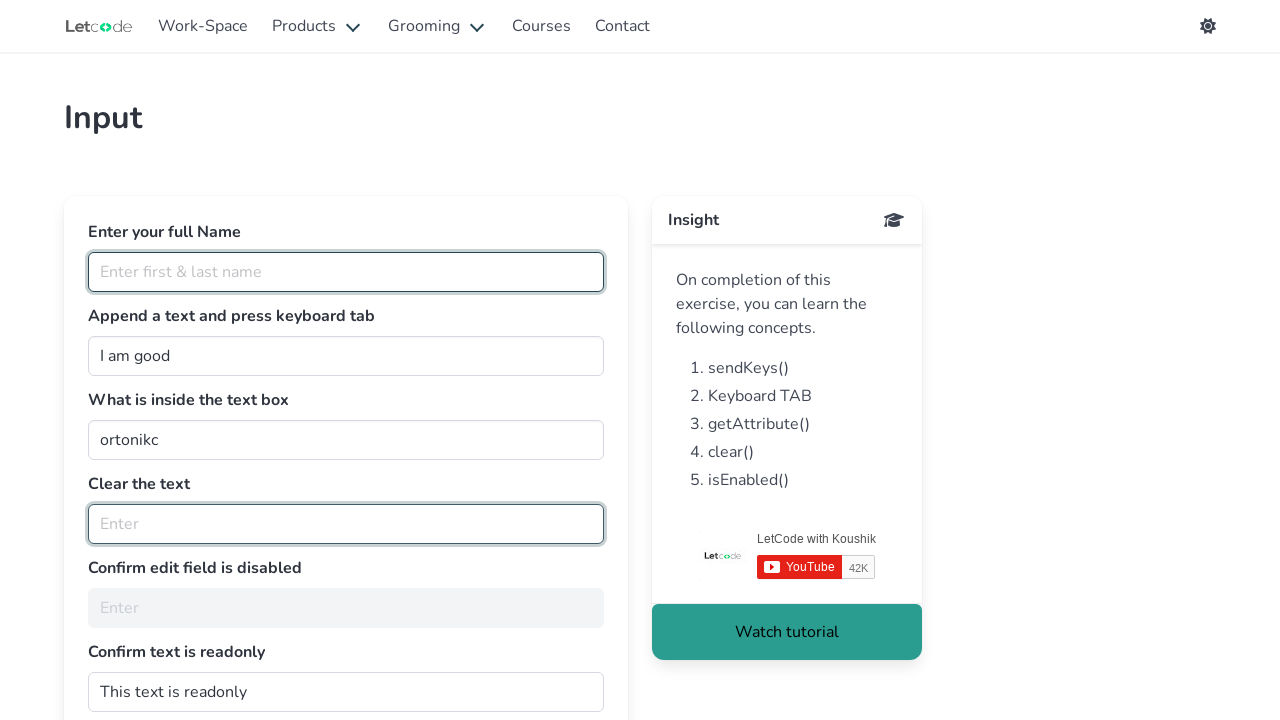

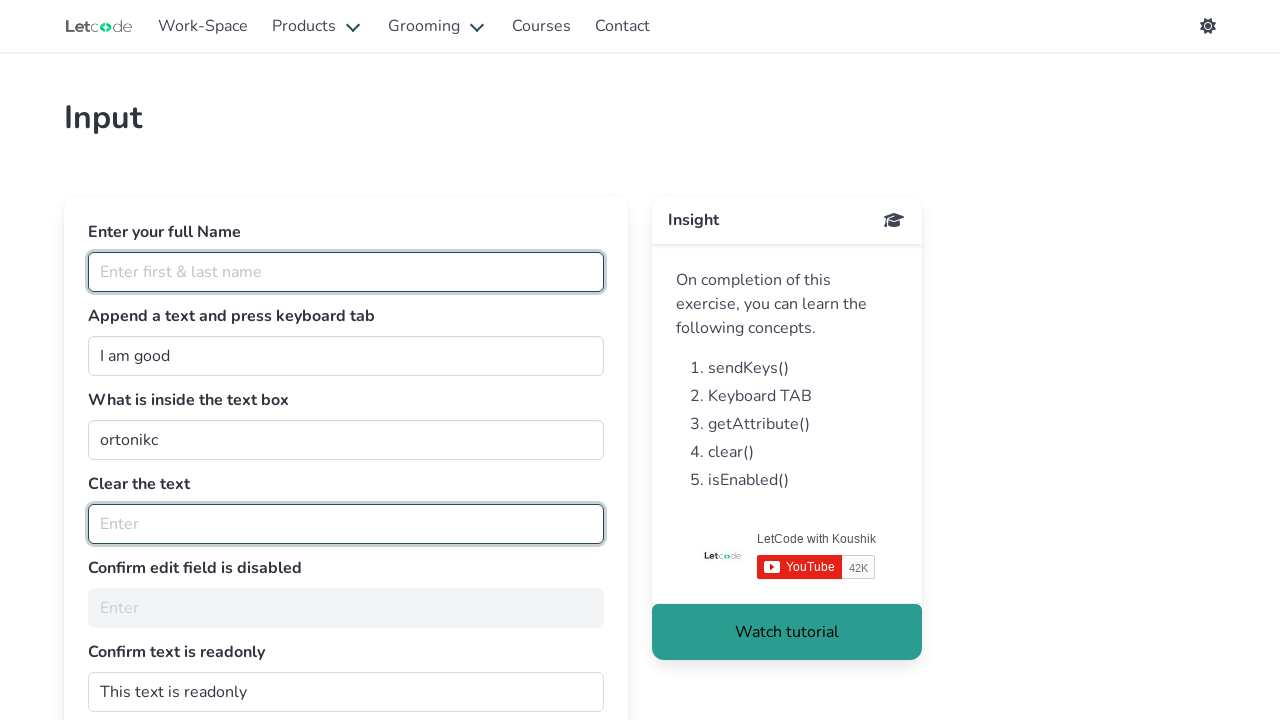